Tests table pagination functionality by scrolling to a product table and clicking through pagination buttons 1-4 to navigate between pages of products.

Starting URL: https://testautomationpractice.blogspot.com/

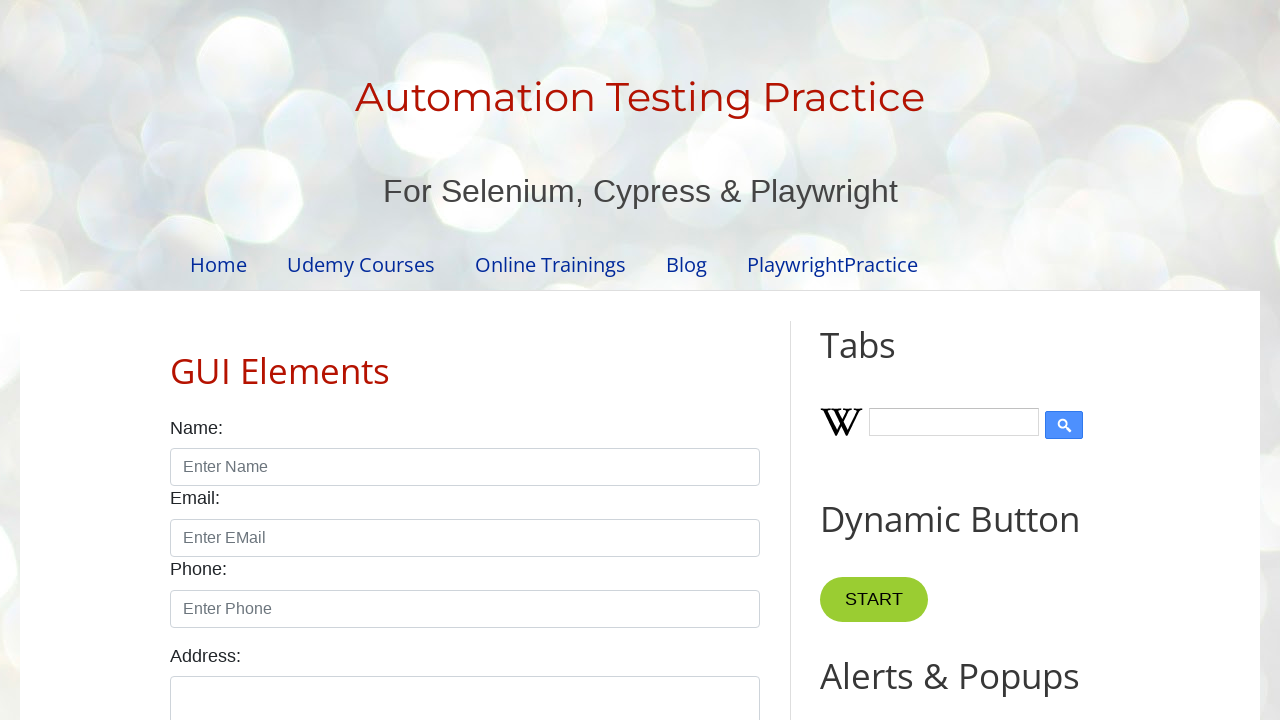

Scrolled to Visitors section heading
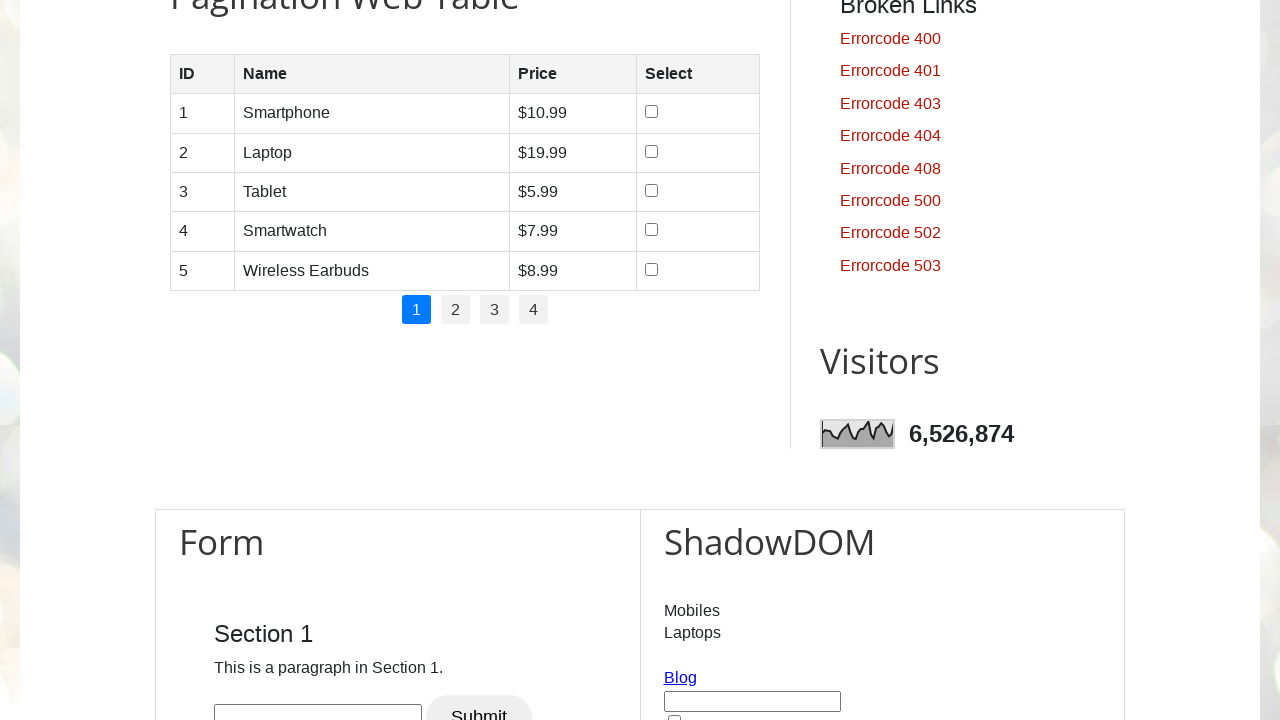

Product table is now visible
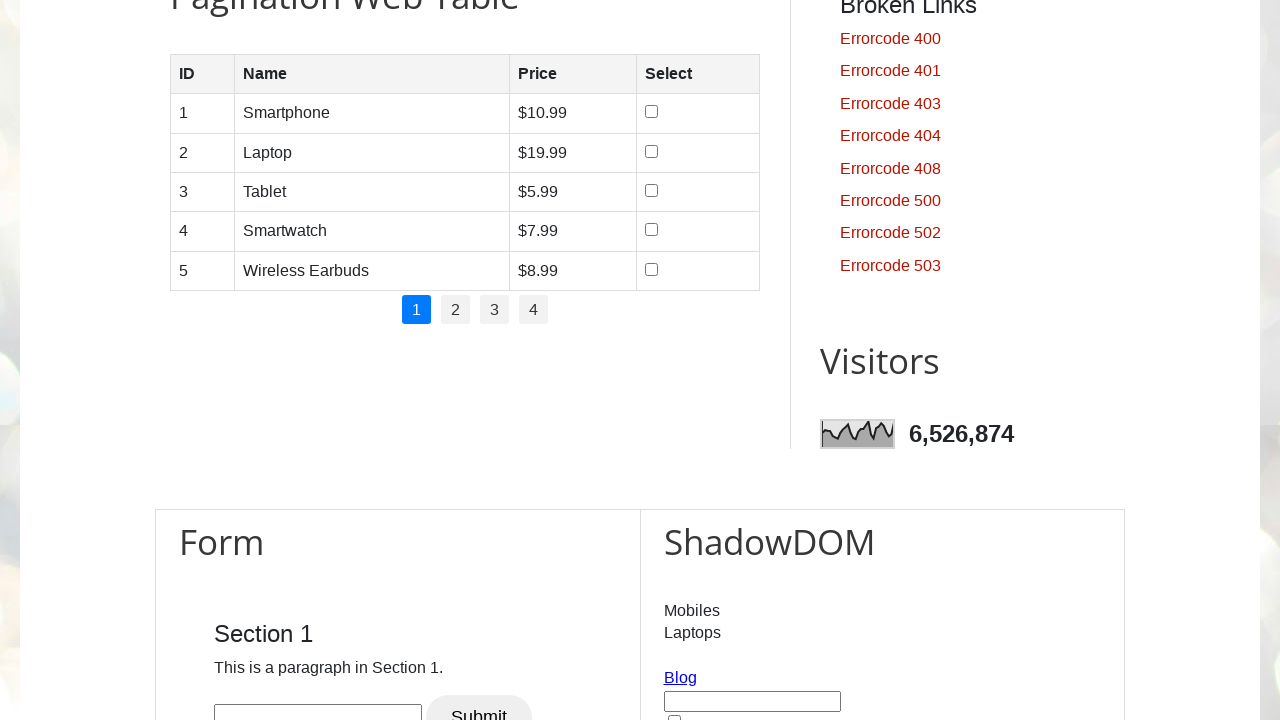

Clicked pagination button 1 at (416, 310) on xpath=//a[text()="1"]
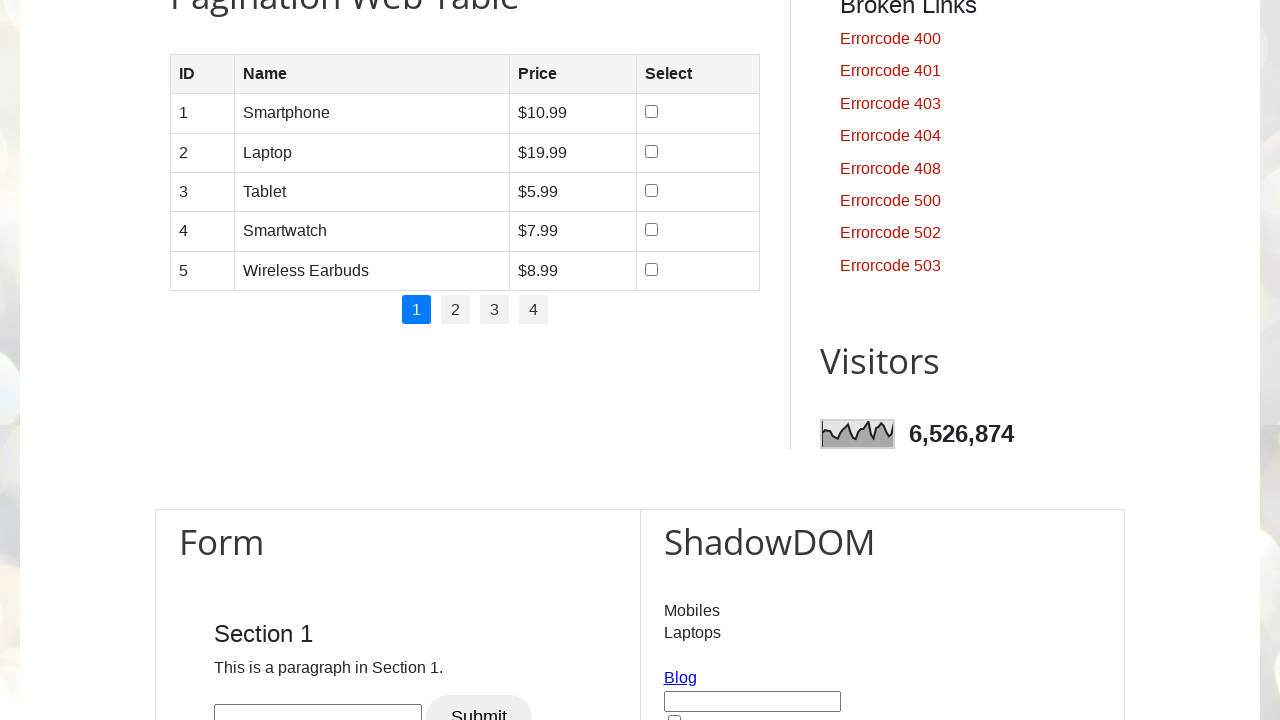

Table rows loaded on page 1
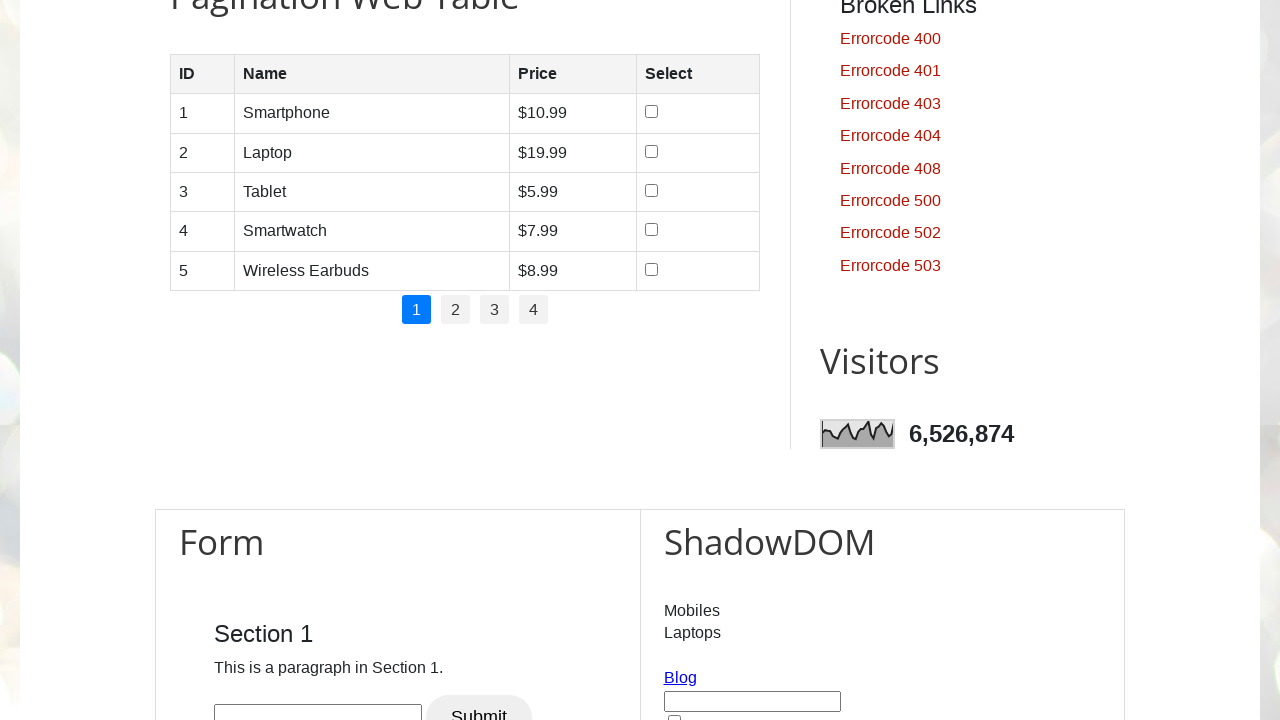

Clicked pagination button 2 at (456, 310) on xpath=//a[text()="2"]
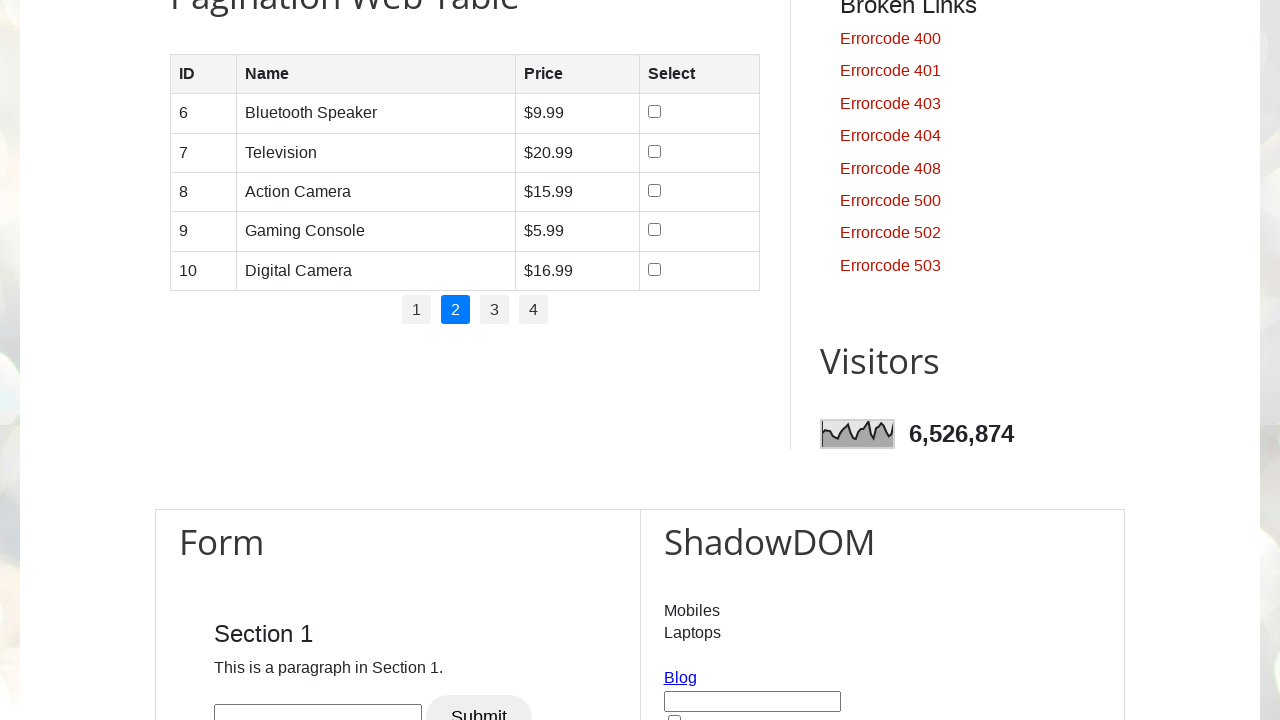

Table rows loaded on page 2
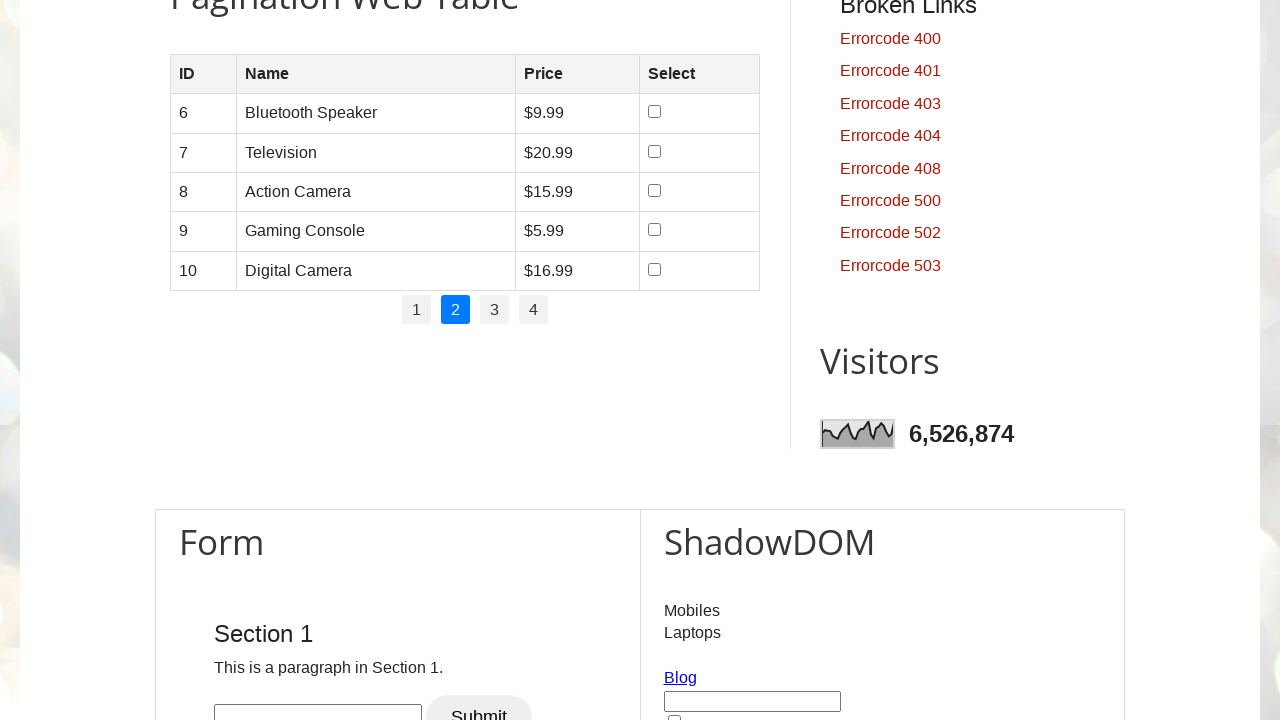

Clicked pagination button 3 at (494, 310) on xpath=//a[text()="3"]
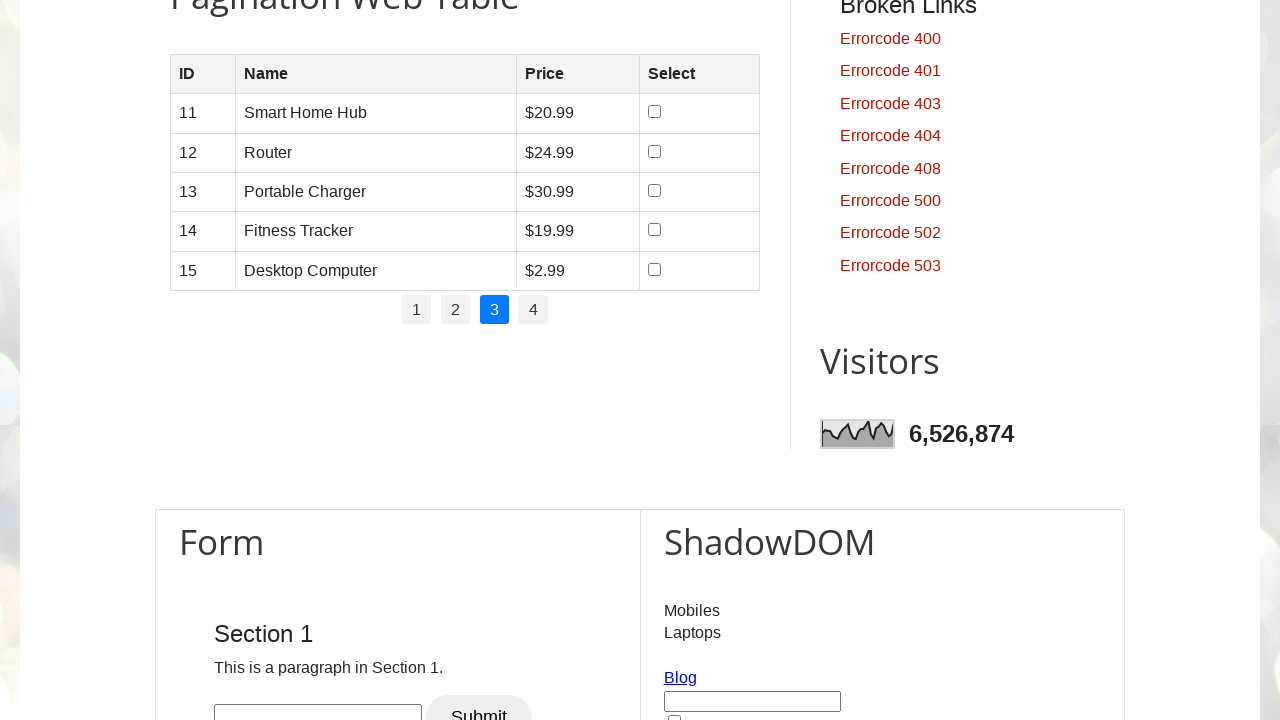

Table rows loaded on page 3
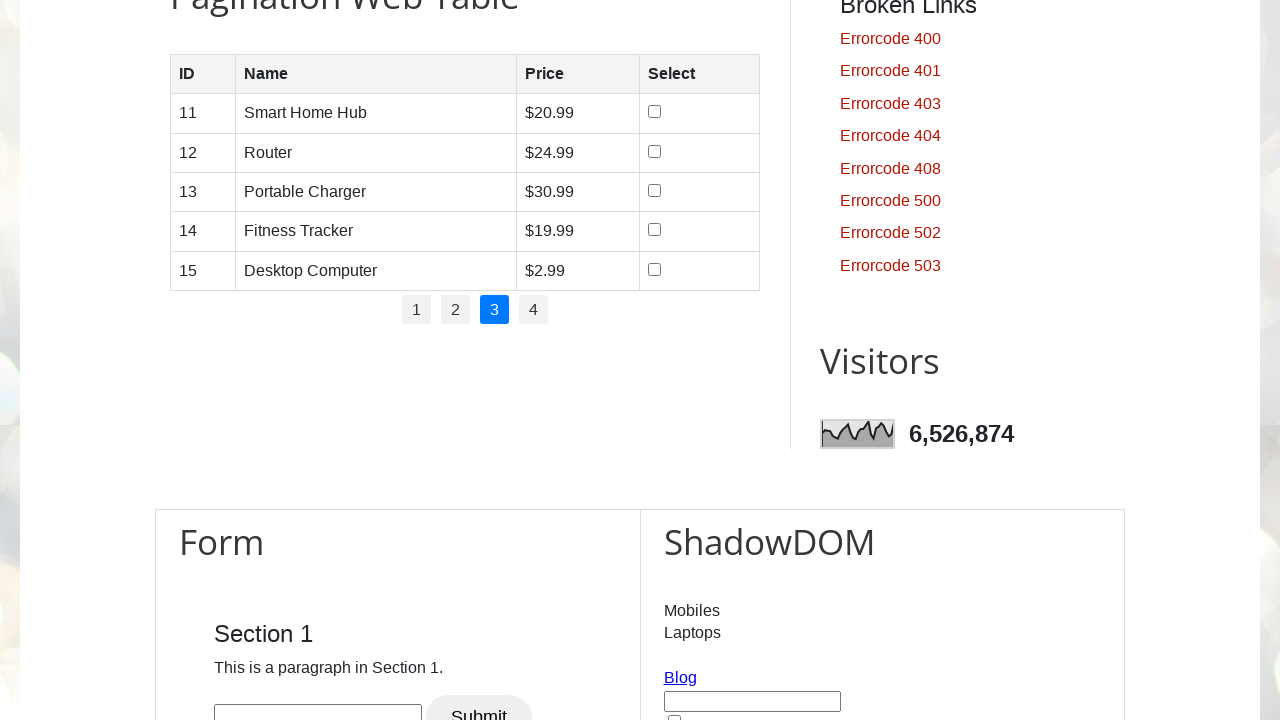

Clicked pagination button 4 at (534, 310) on xpath=//a[text()="4"]
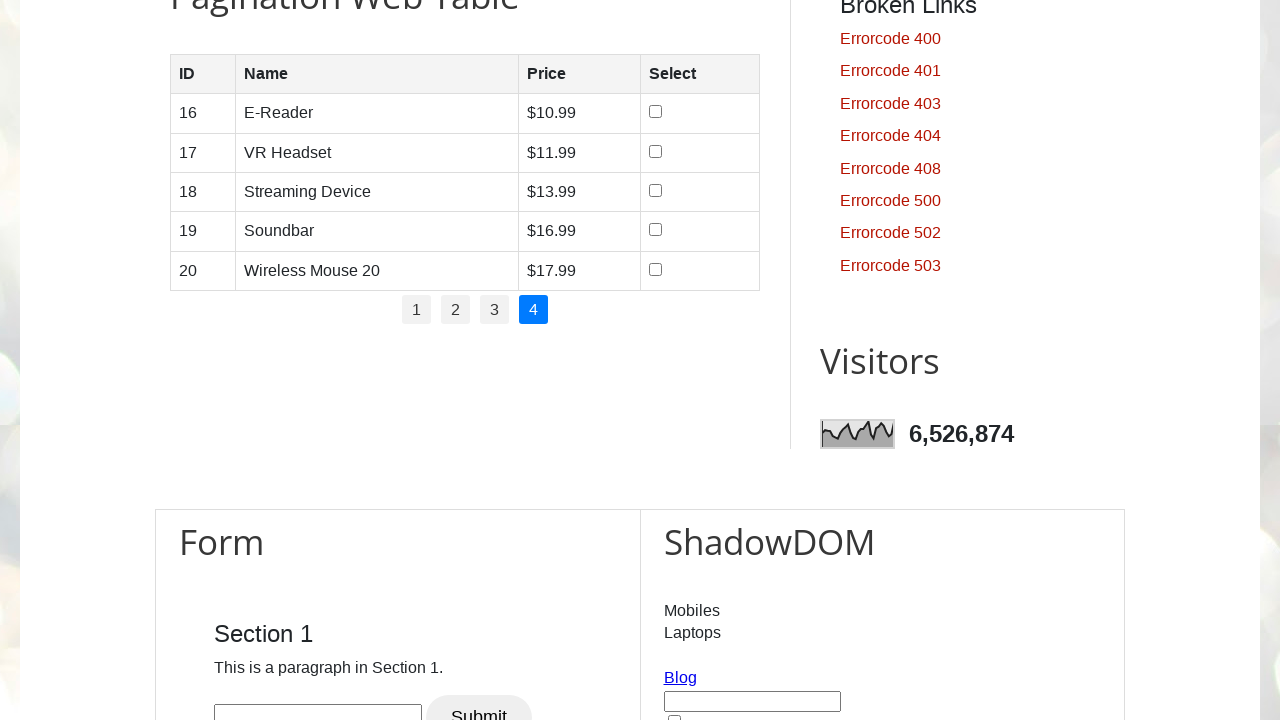

Table rows loaded on page 4
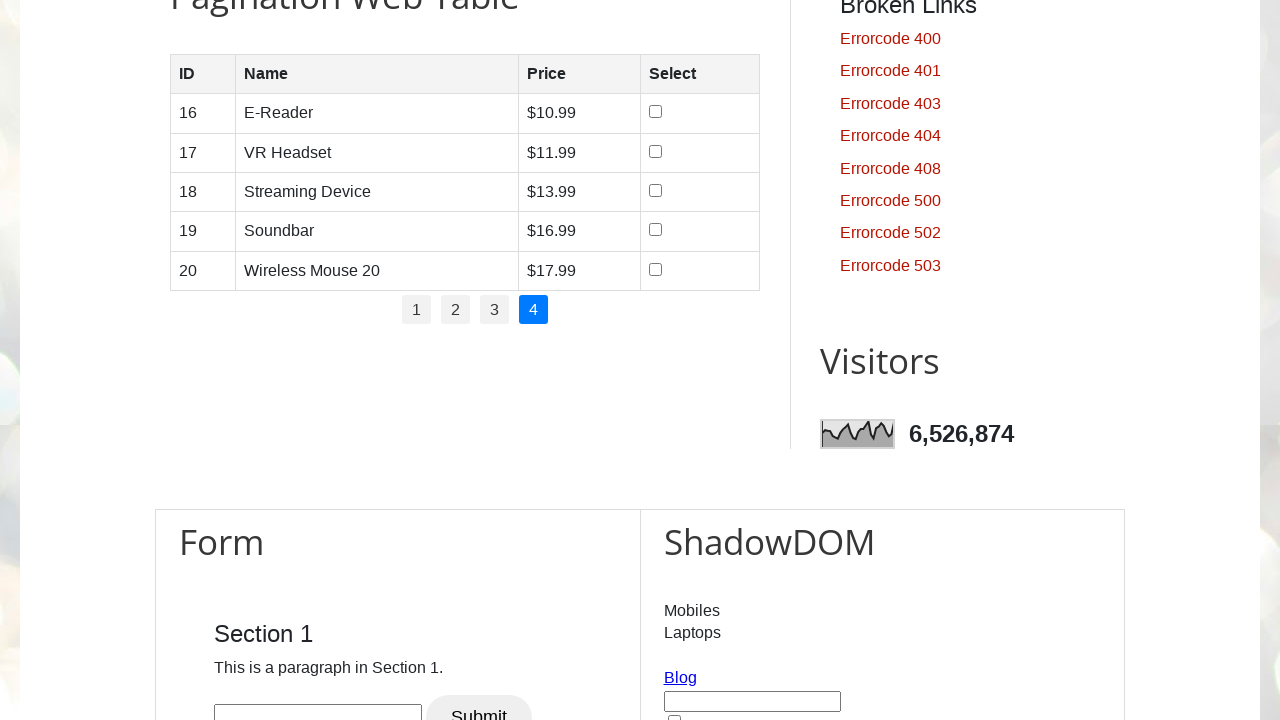

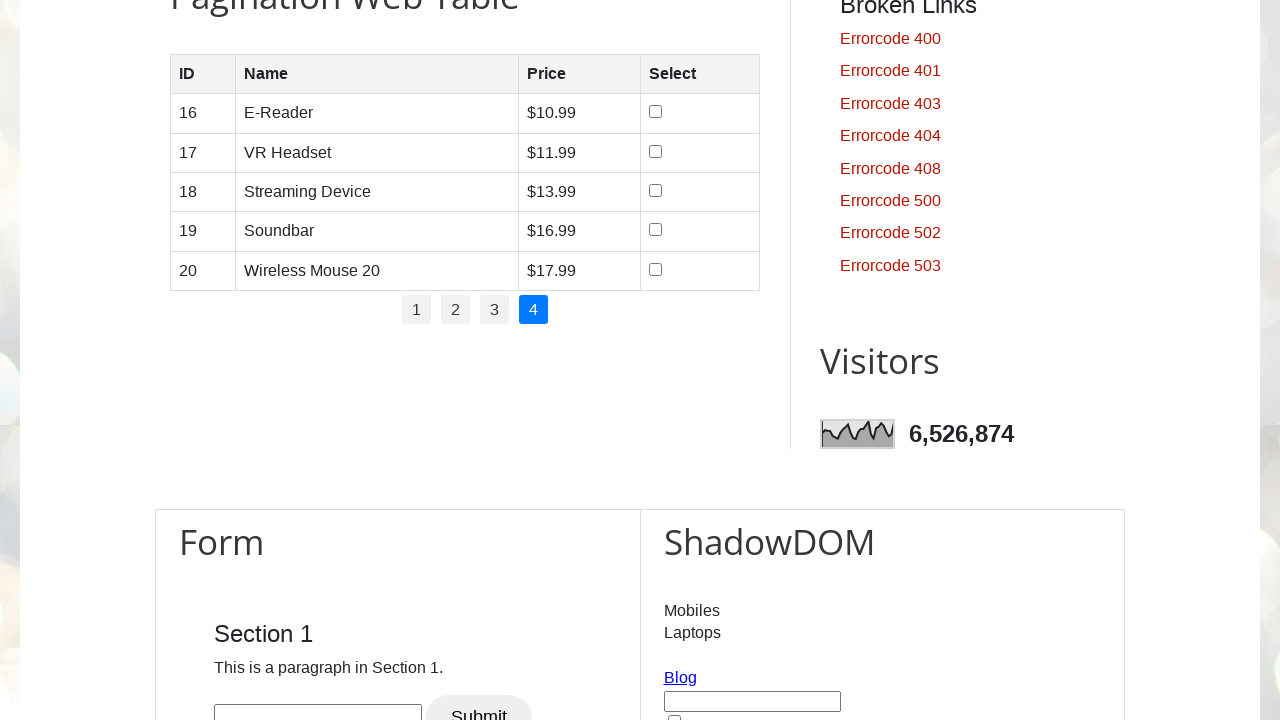